Tests handling of nested iframes by switching to an outer iframe, then to an inner iframe, and filling a text input field within the inner iframe

Starting URL: http://demo.automationtesting.in/Frames.html

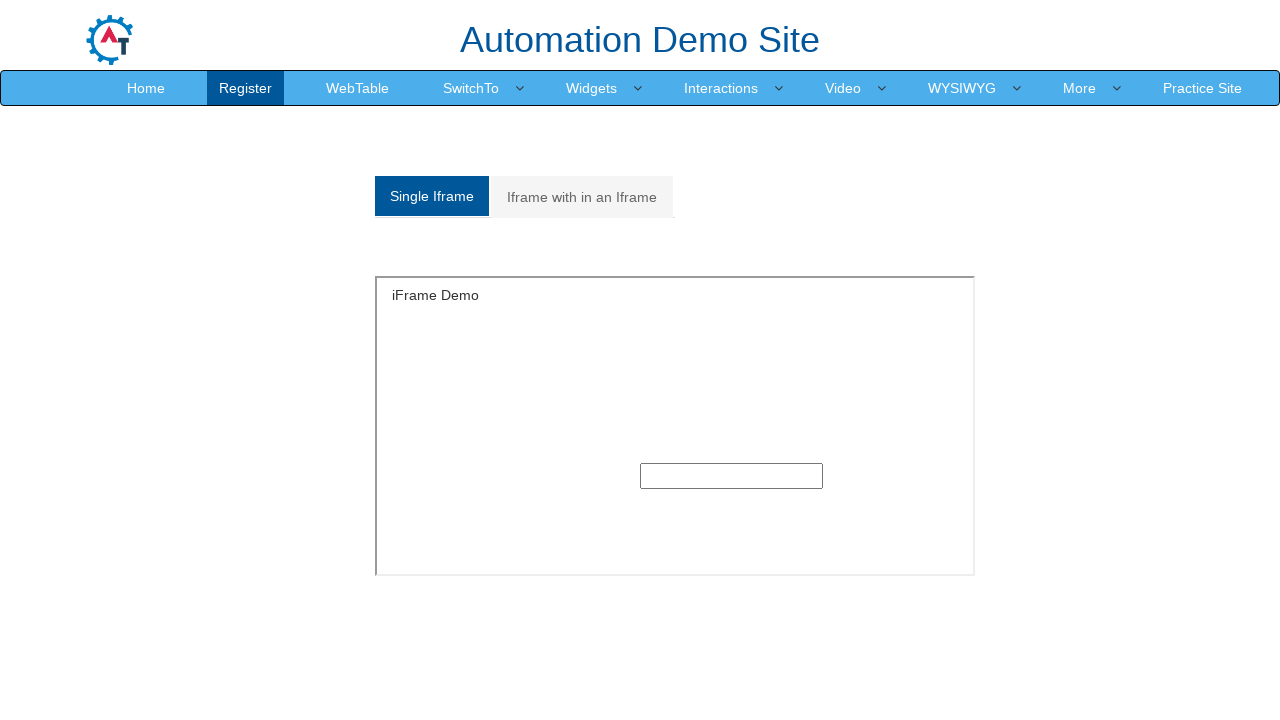

Clicked on 'Iframe with in an Iframe' tab at (582, 197) on xpath=//a[contains(text(),'Iframe with in an Iframe')]
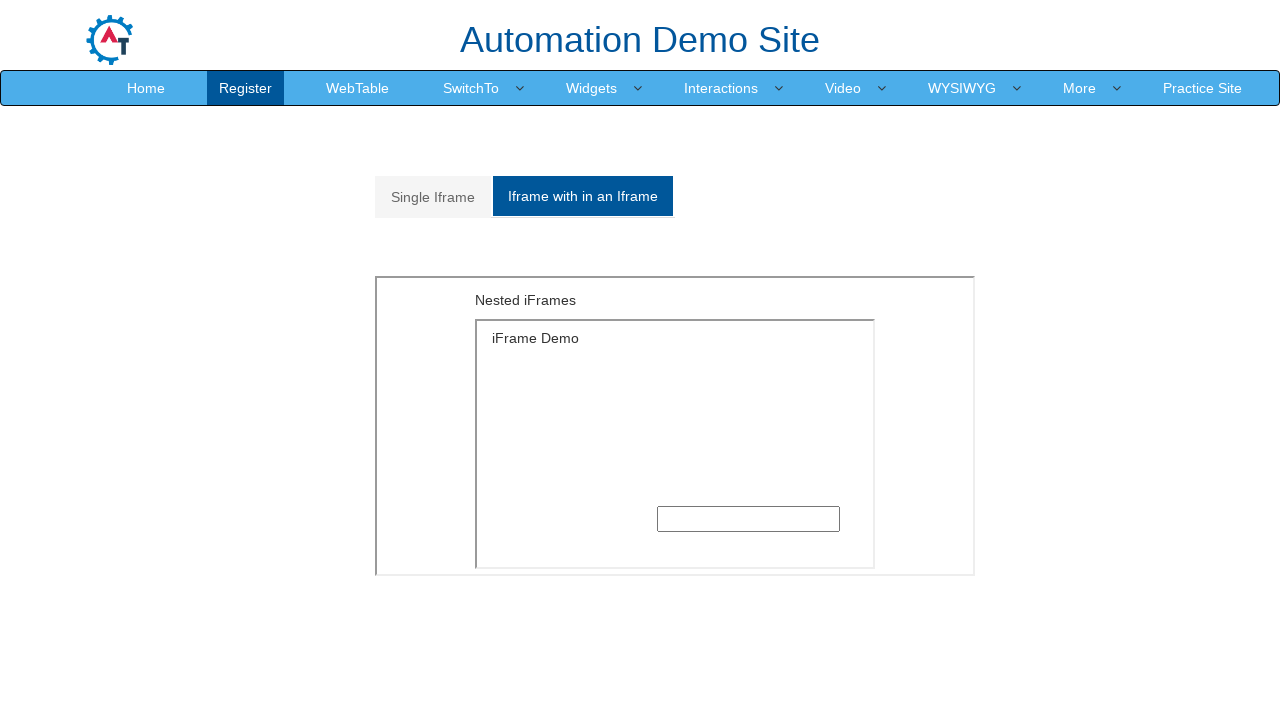

Located and switched to outer iframe
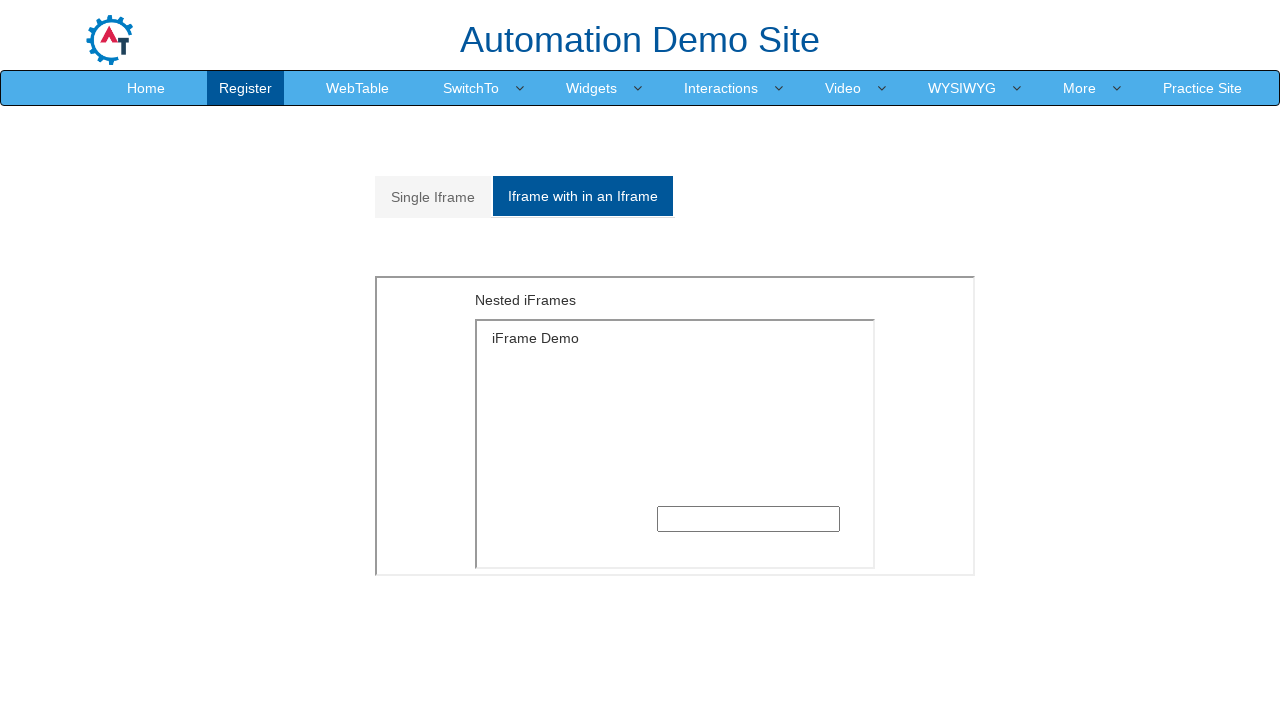

Located and switched to inner iframe within outer iframe
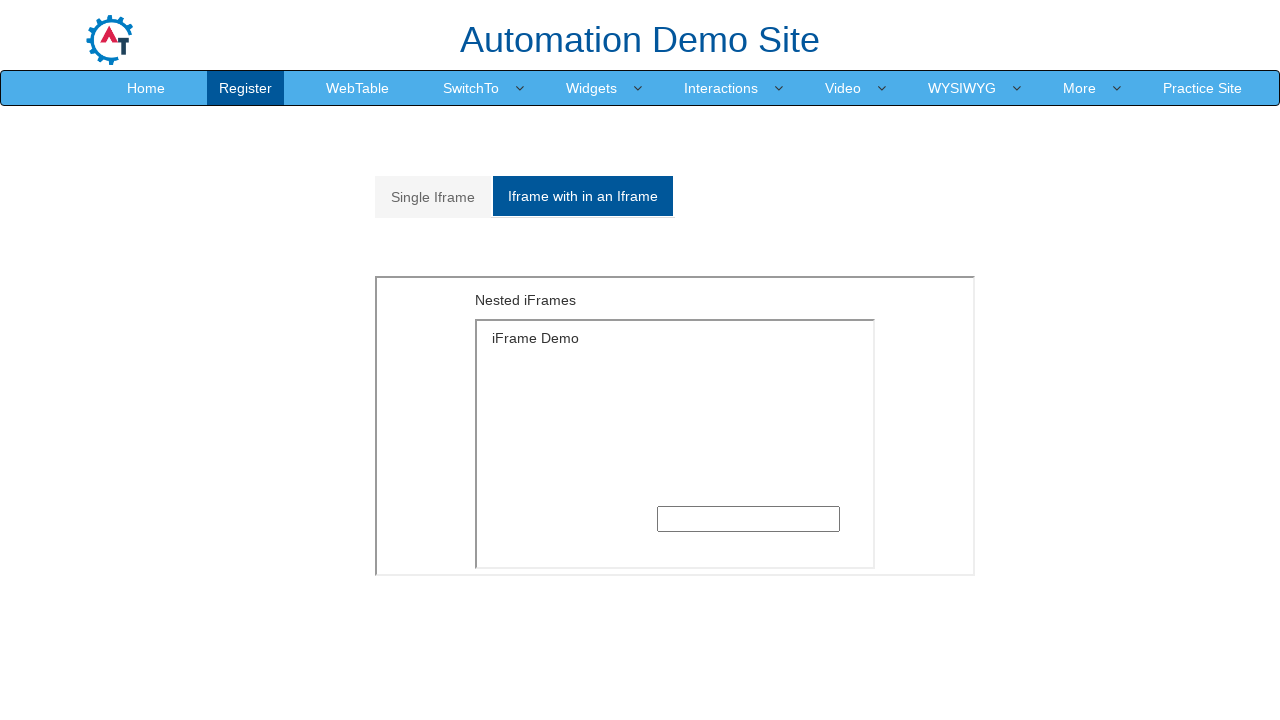

Filled text input field in inner iframe with 'Welcome' on xpath=//*[@id='Multiple']/iframe >> internal:control=enter-frame >> xpath=/html/
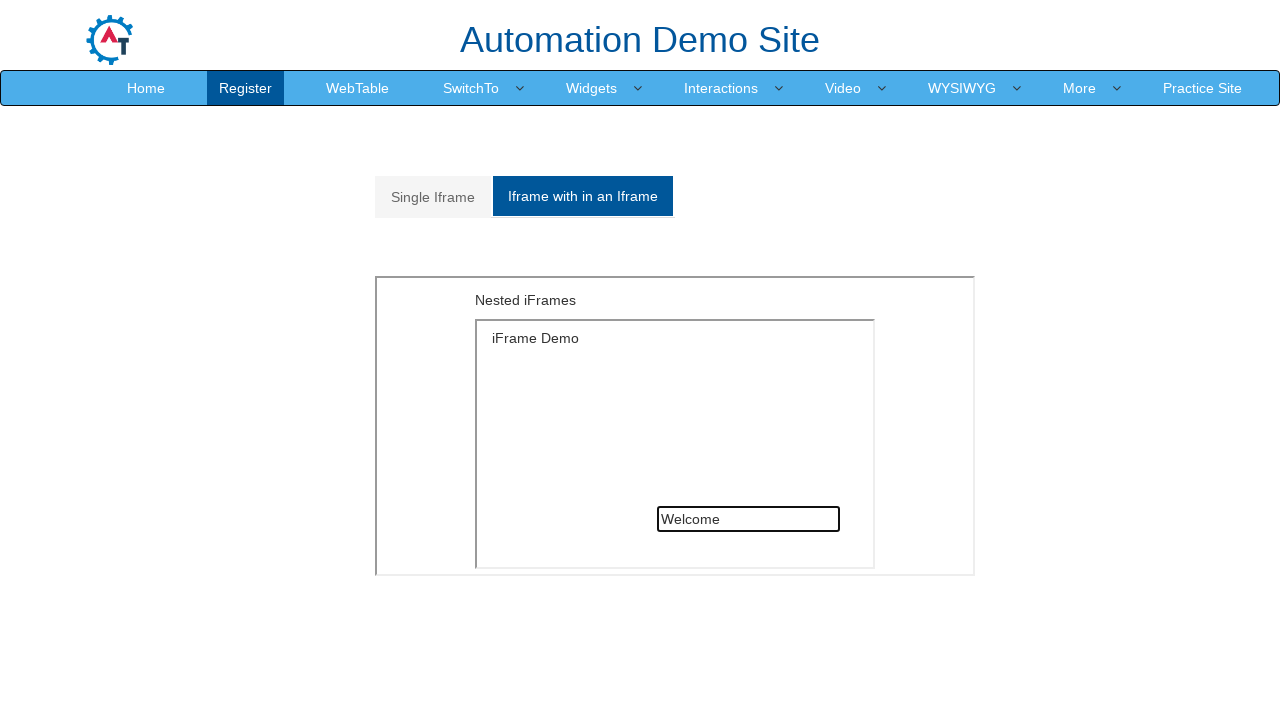

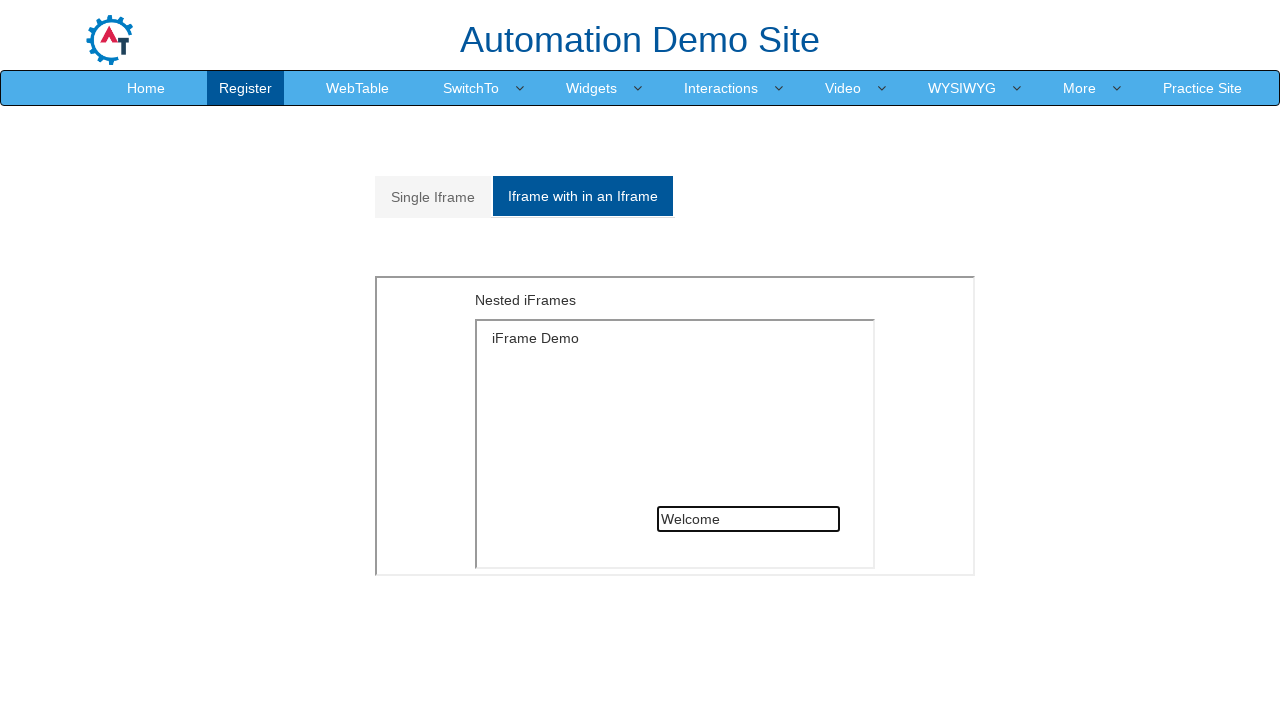